Tests filtering to display only completed items

Starting URL: https://demo.playwright.dev/todomvc

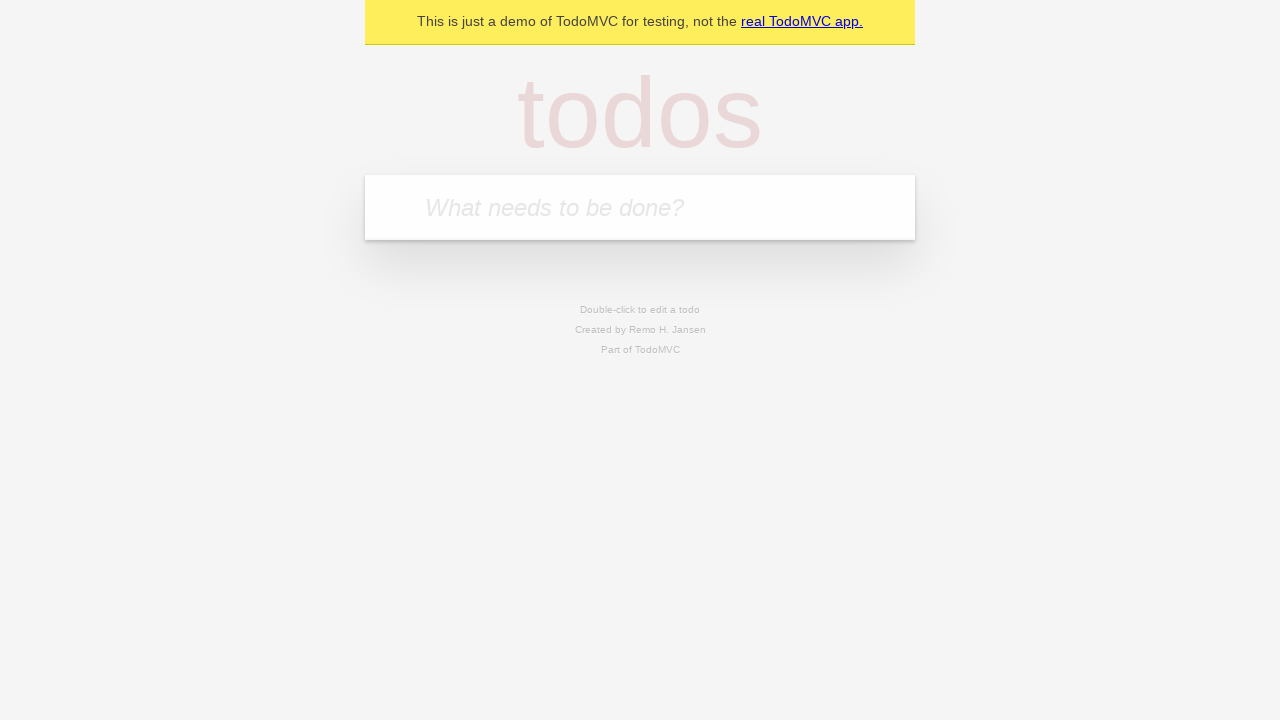

Filled first todo item with 'buy some cheese' on internal:attr=[placeholder="What needs to be done?"i]
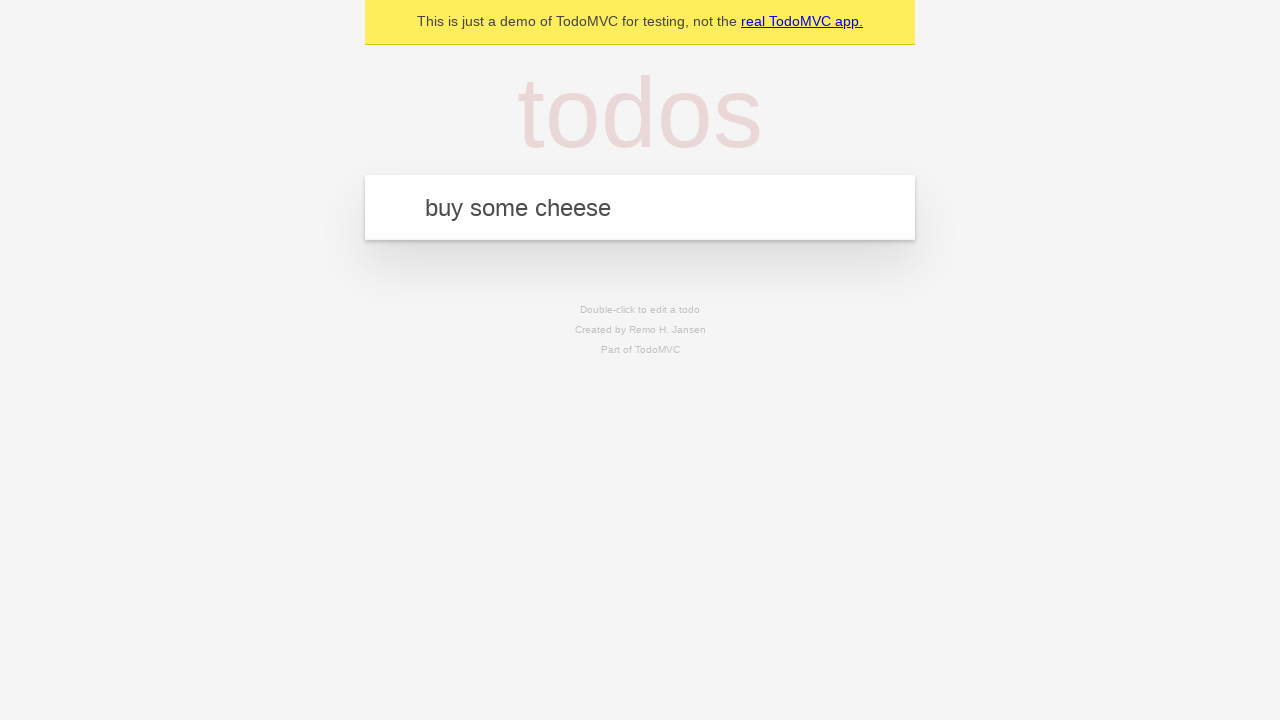

Pressed Enter to create first todo item on internal:attr=[placeholder="What needs to be done?"i]
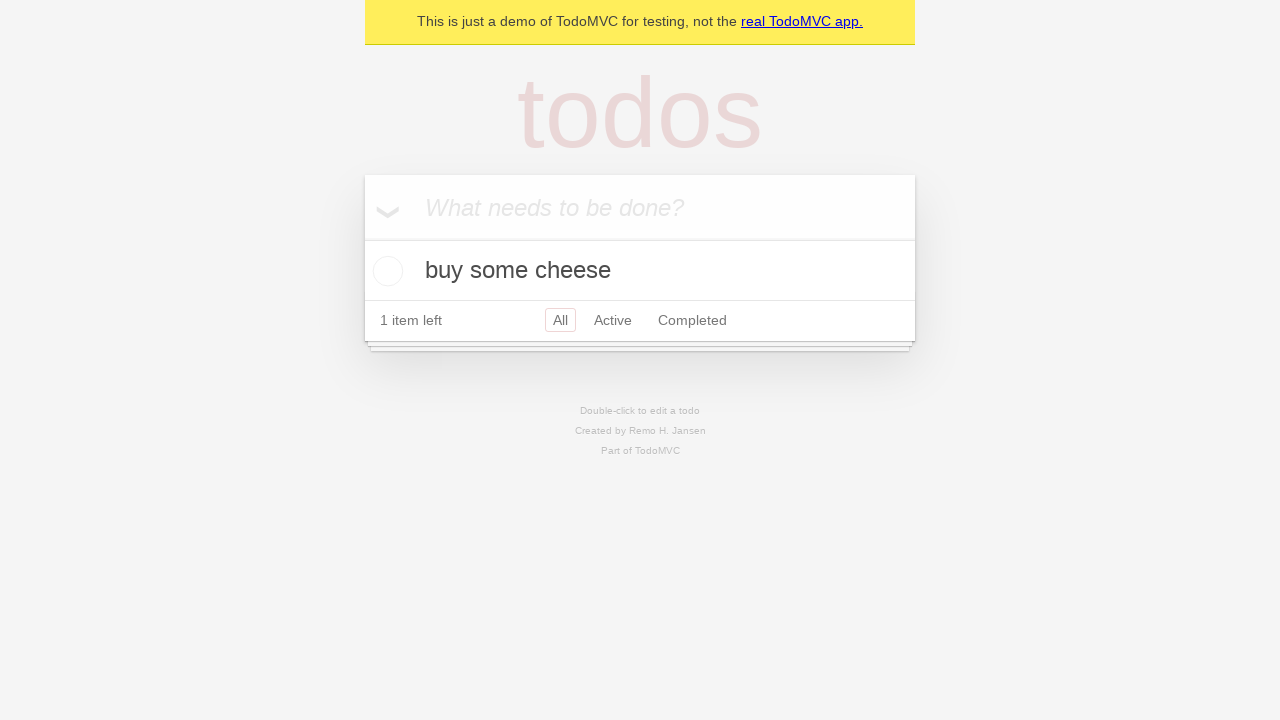

Filled second todo item with 'feed the cat' on internal:attr=[placeholder="What needs to be done?"i]
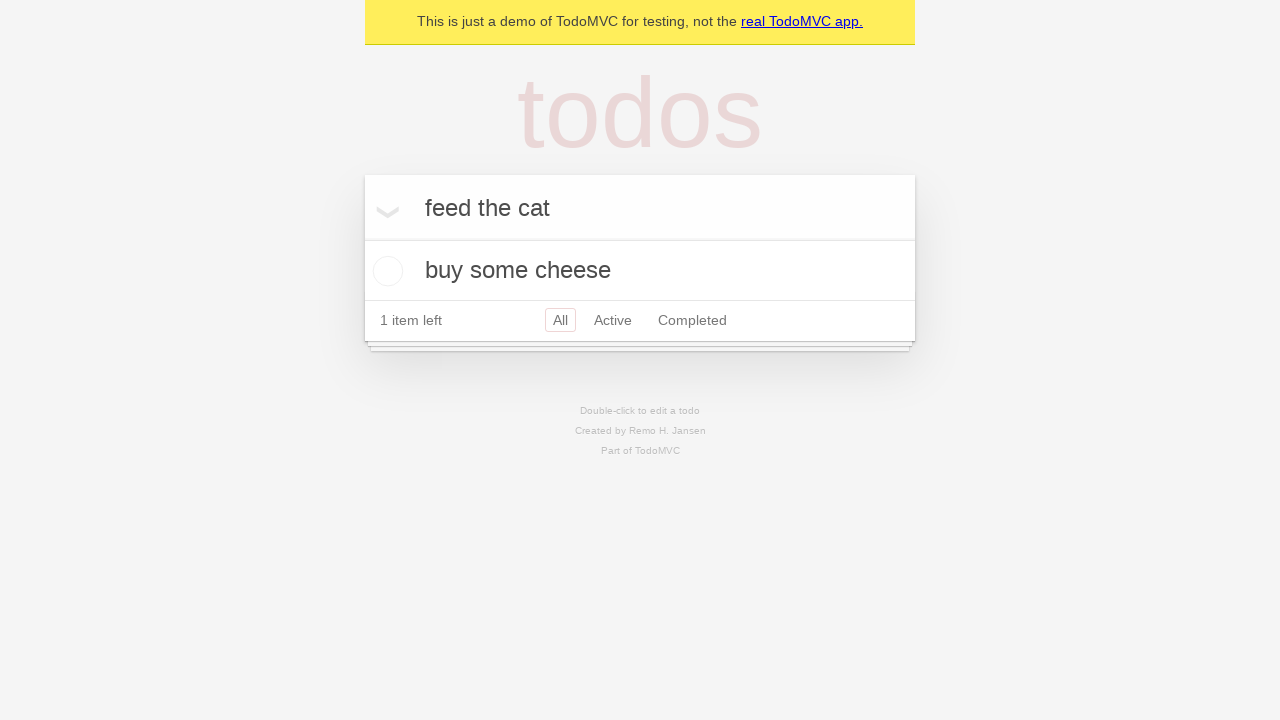

Pressed Enter to create second todo item on internal:attr=[placeholder="What needs to be done?"i]
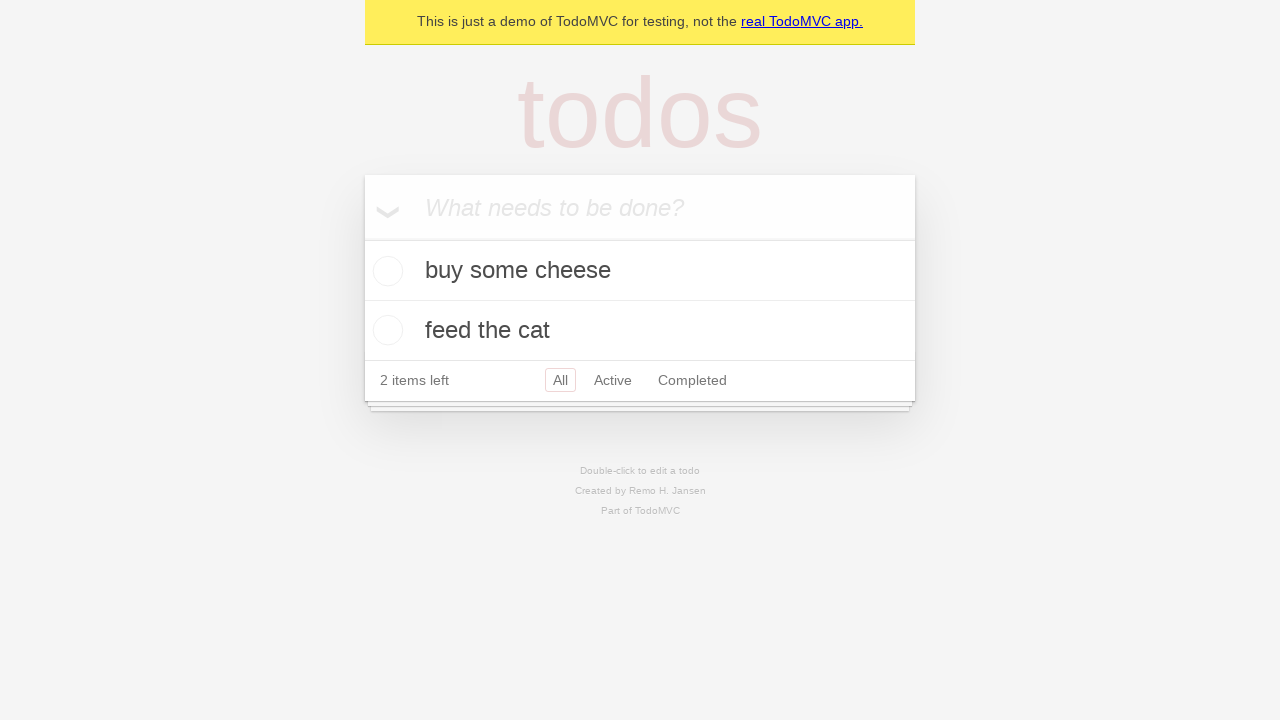

Filled third todo item with 'book a doctors appointment' on internal:attr=[placeholder="What needs to be done?"i]
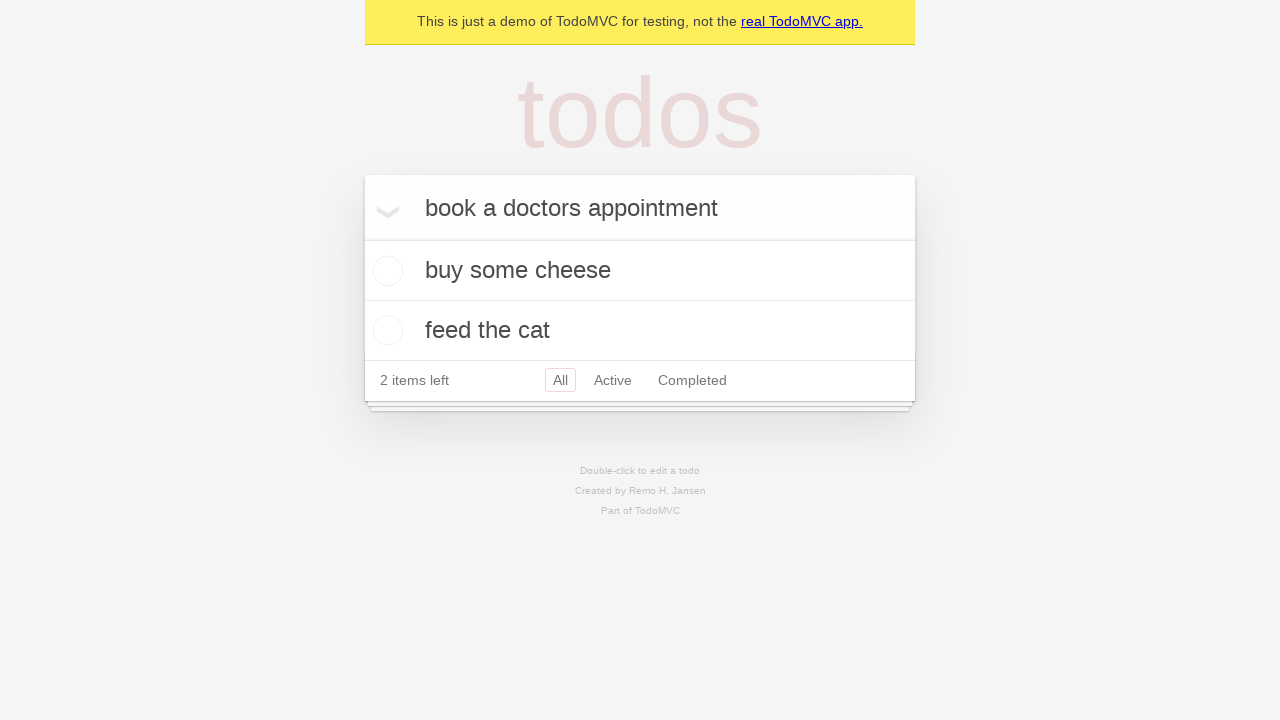

Pressed Enter to create third todo item on internal:attr=[placeholder="What needs to be done?"i]
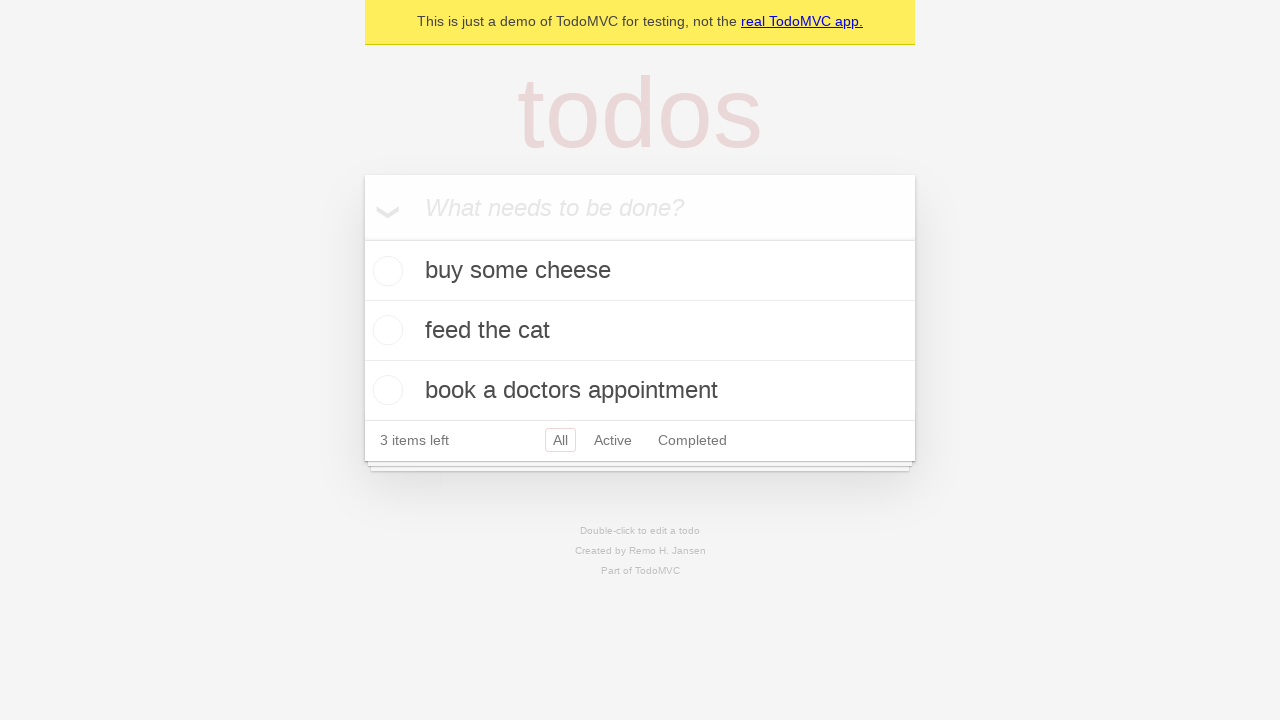

Checked the second todo item to mark it as completed at (385, 330) on internal:testid=[data-testid="todo-item"s] >> nth=1 >> internal:role=checkbox
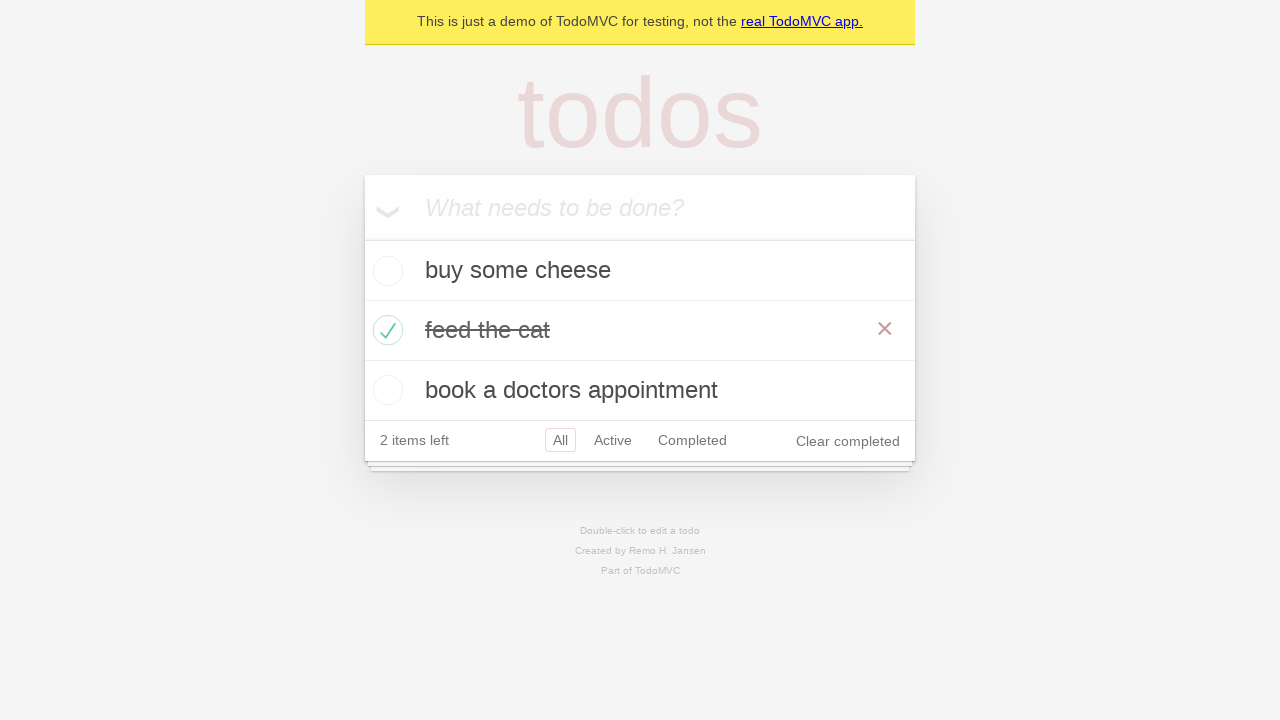

Clicked the Completed filter link to display only completed items at (692, 440) on internal:role=link[name="Completed"i]
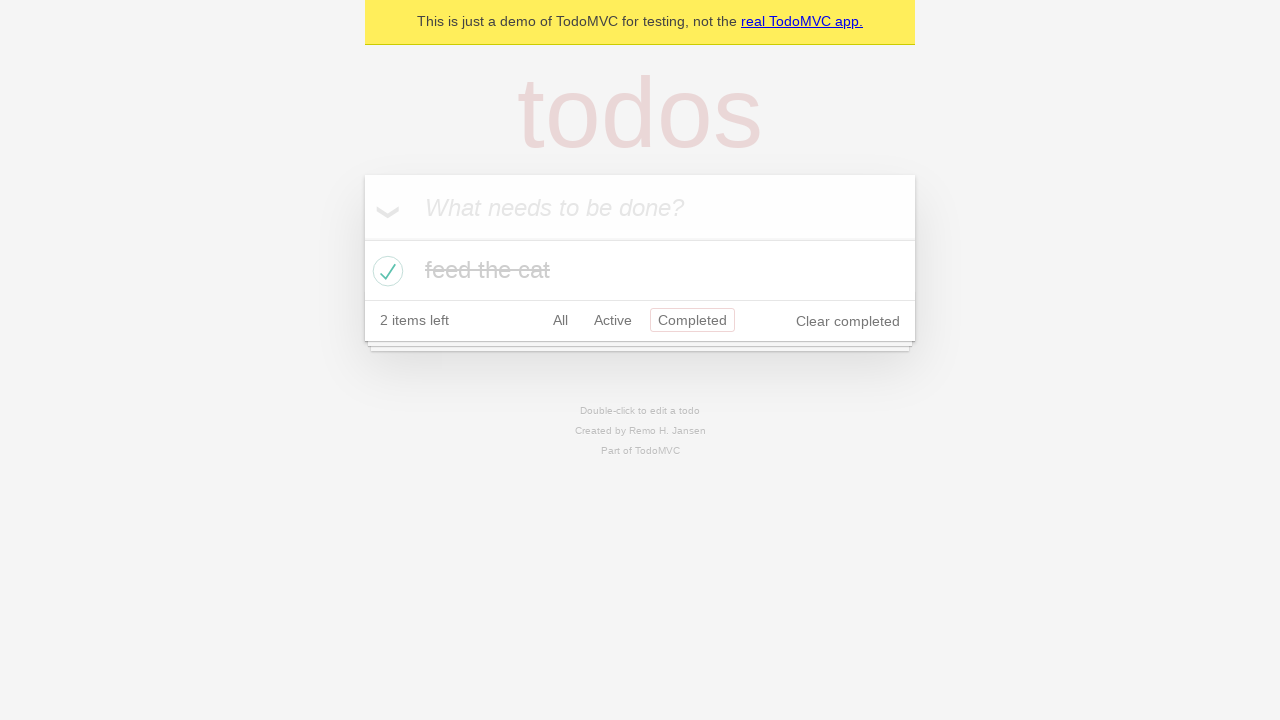

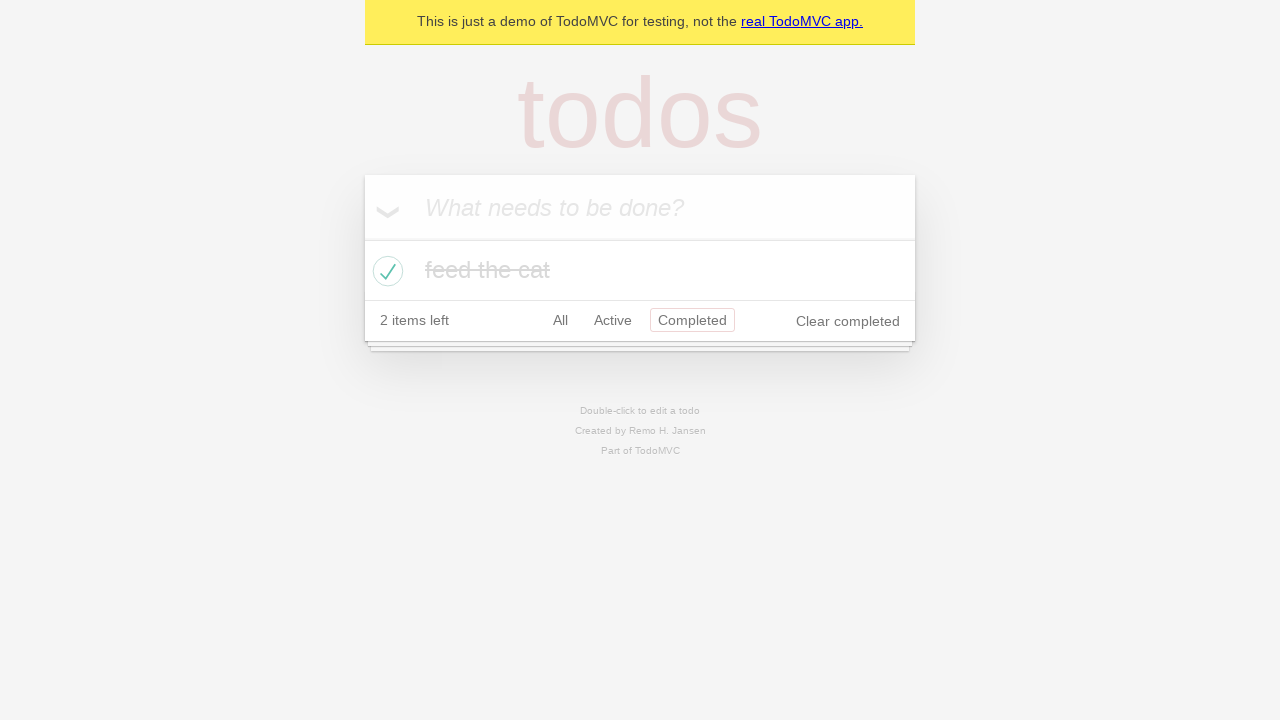